Navigates to the Lagou job search website homepage and waits for the page to load

Starting URL: https://www.lagou.com/

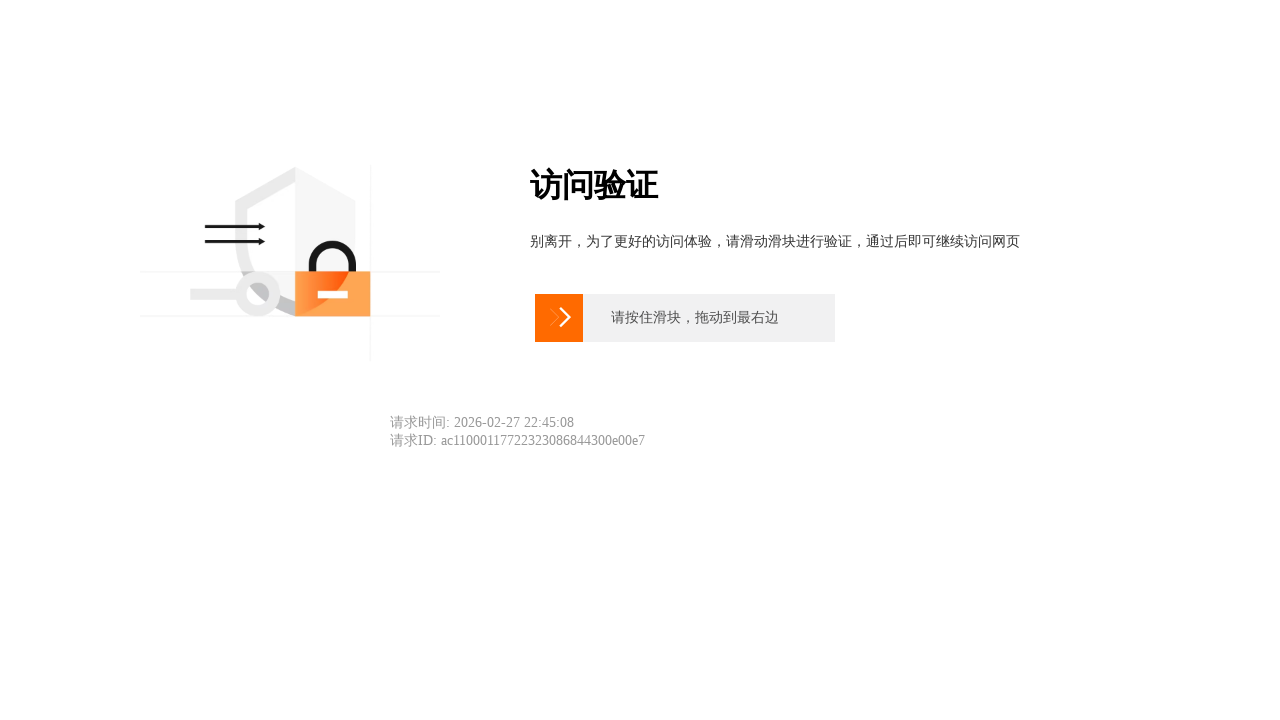

Lagou homepage loaded with domcontentloaded state
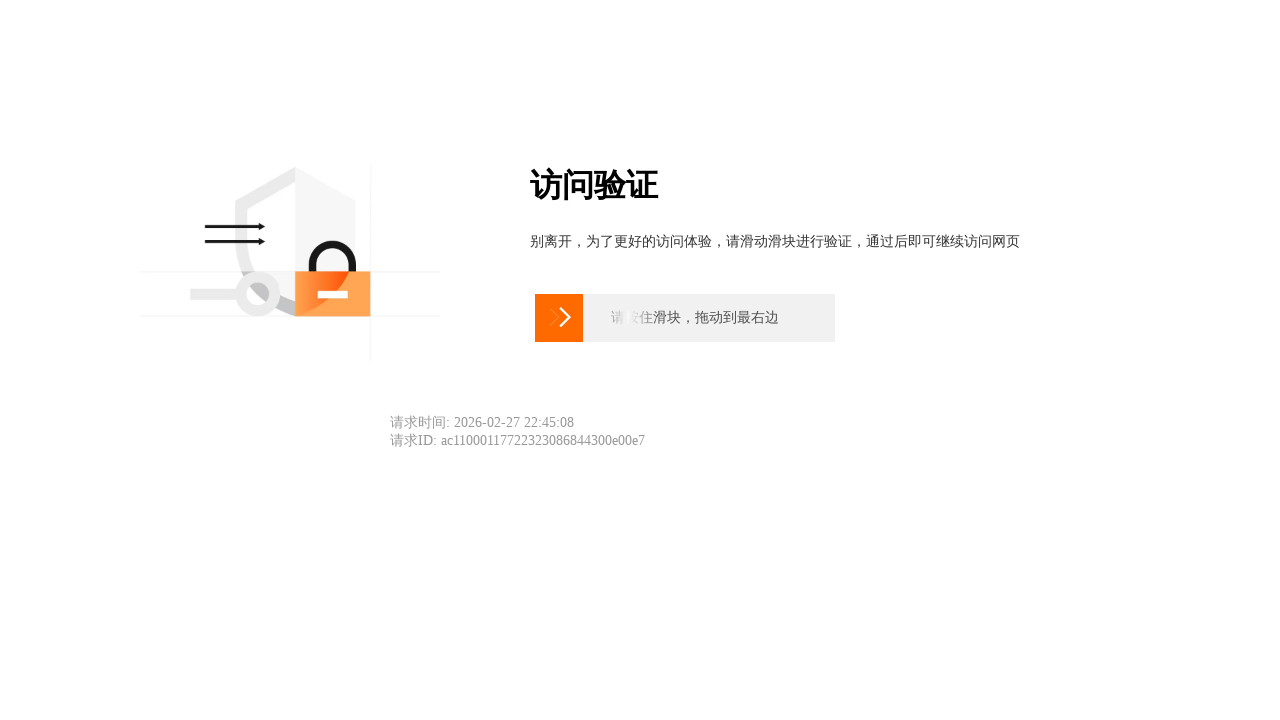

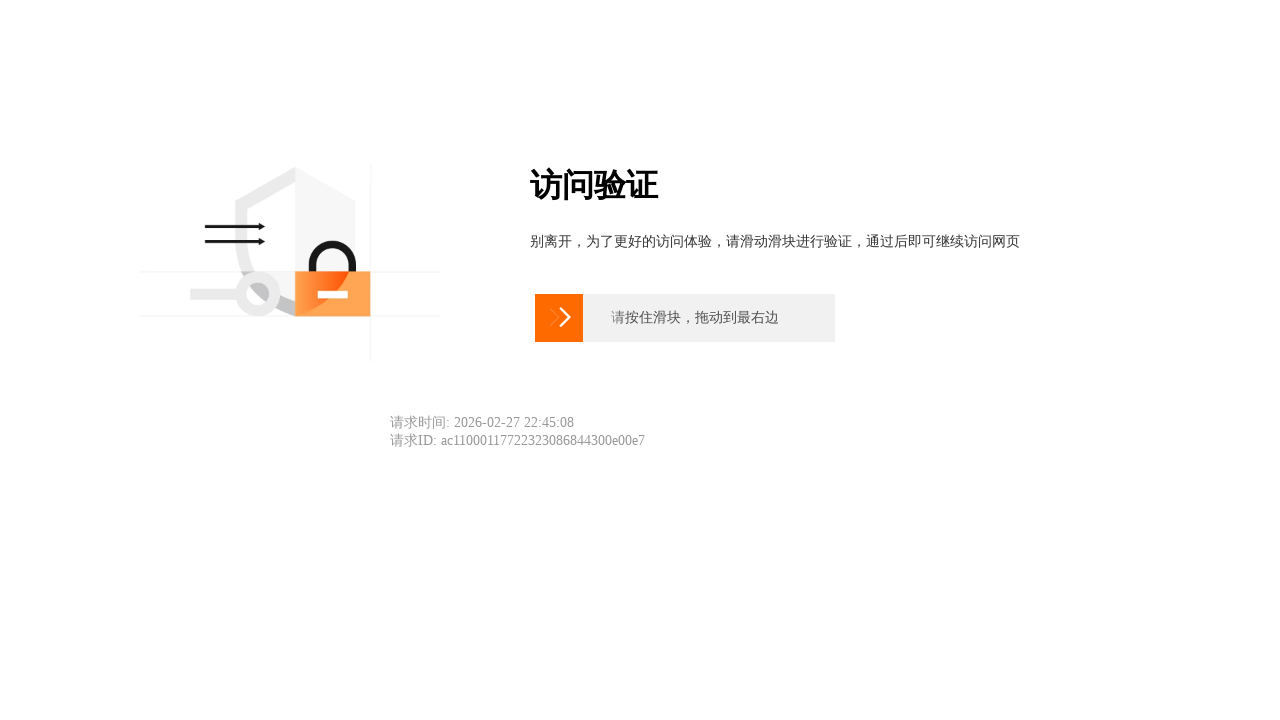